Launches browser and navigates to OYO Rooms homepage, verifying the page loads successfully

Starting URL: https://www.oyorooms.com/

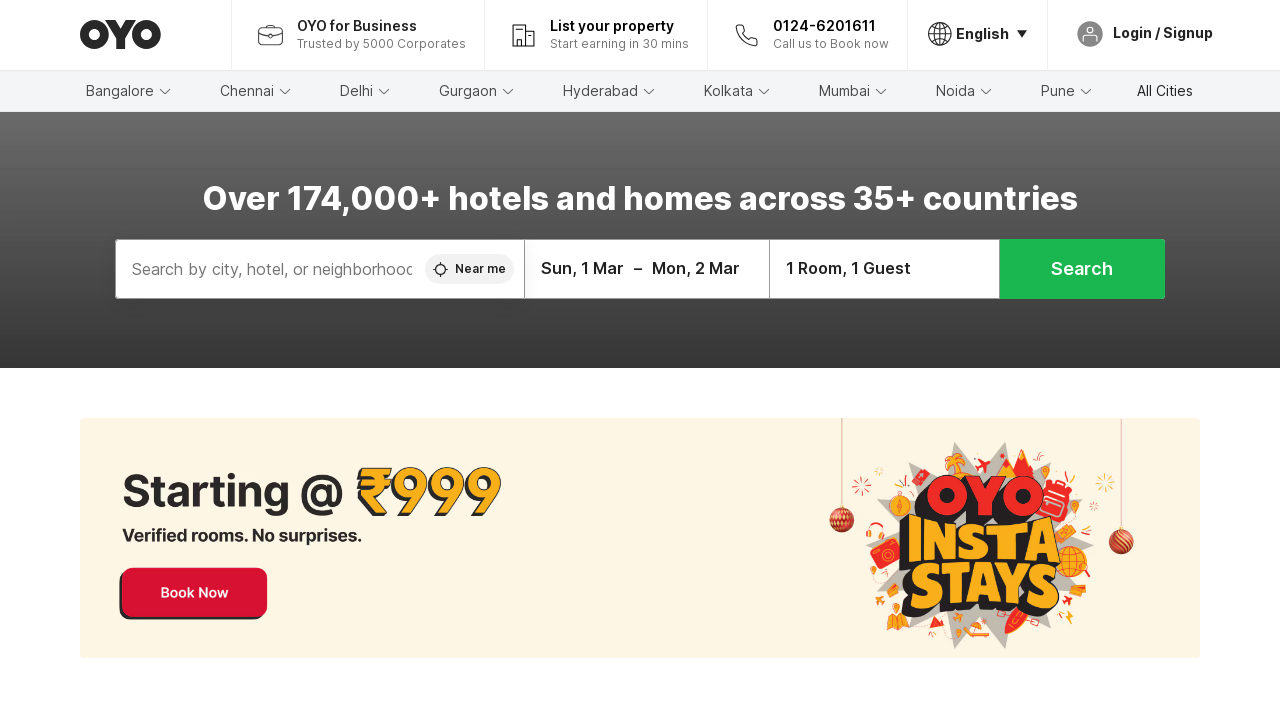

Waited for DOM content to load
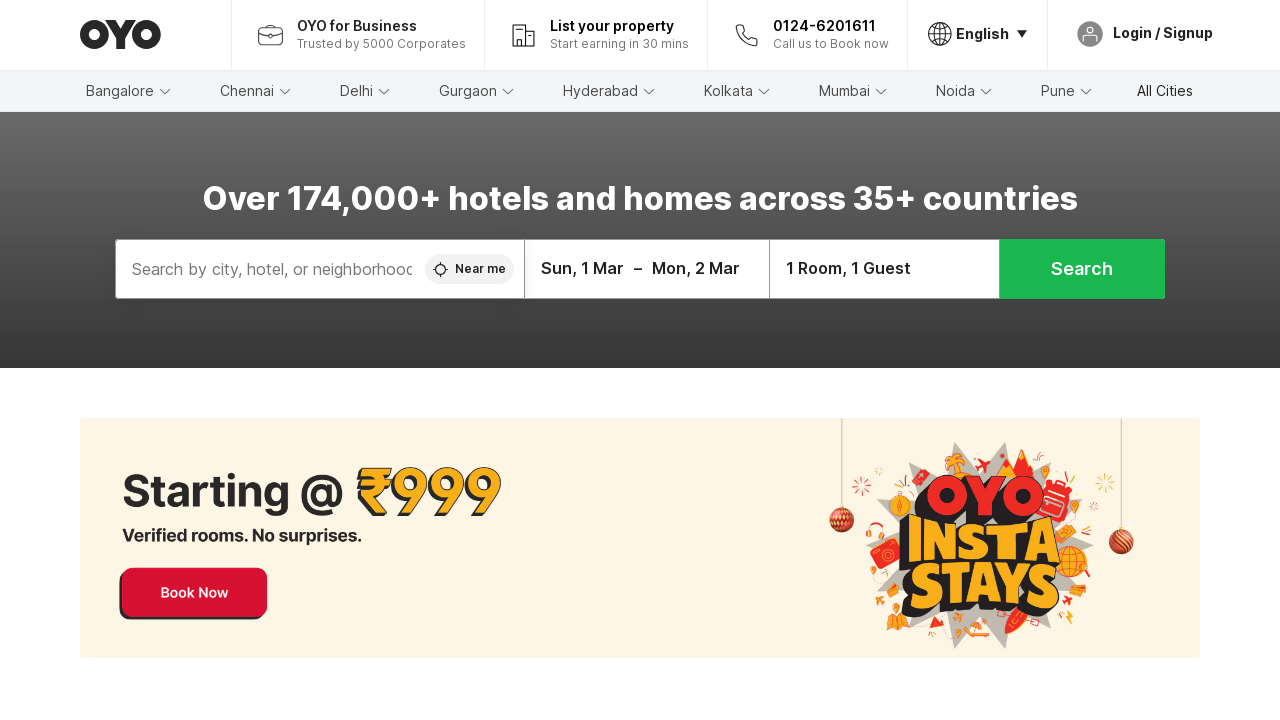

Verified body element is present on OYO Rooms homepage
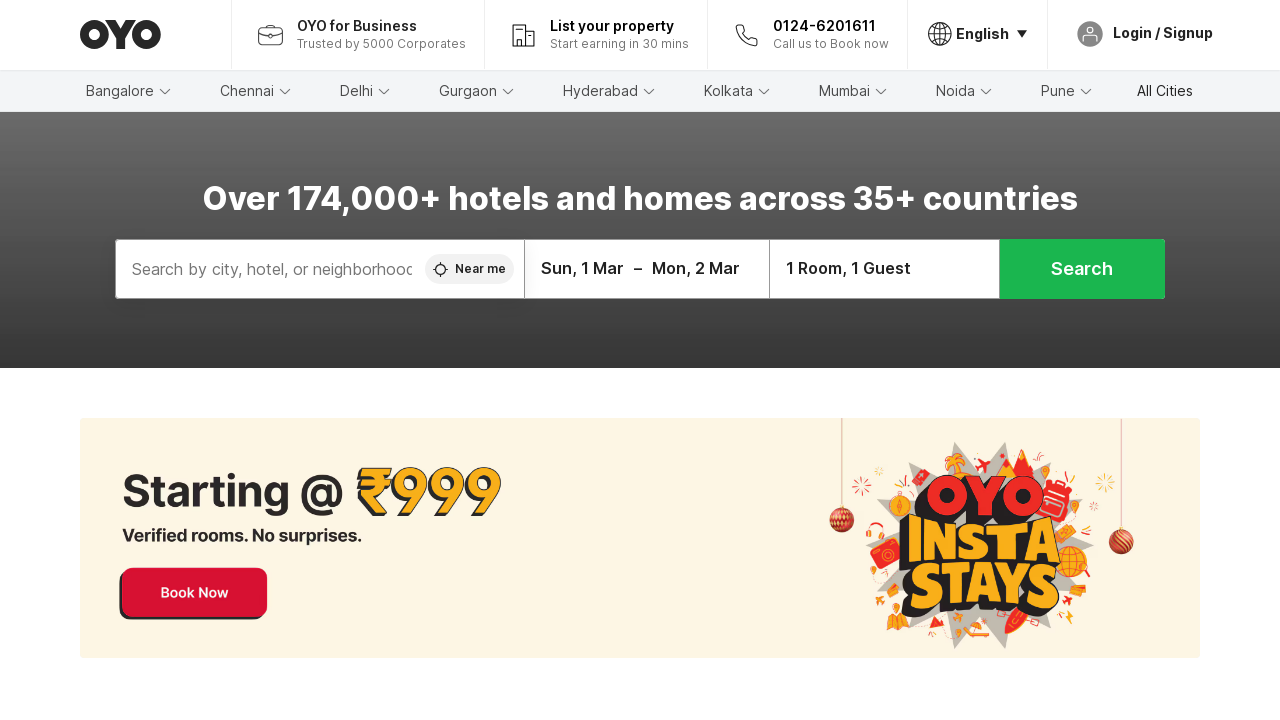

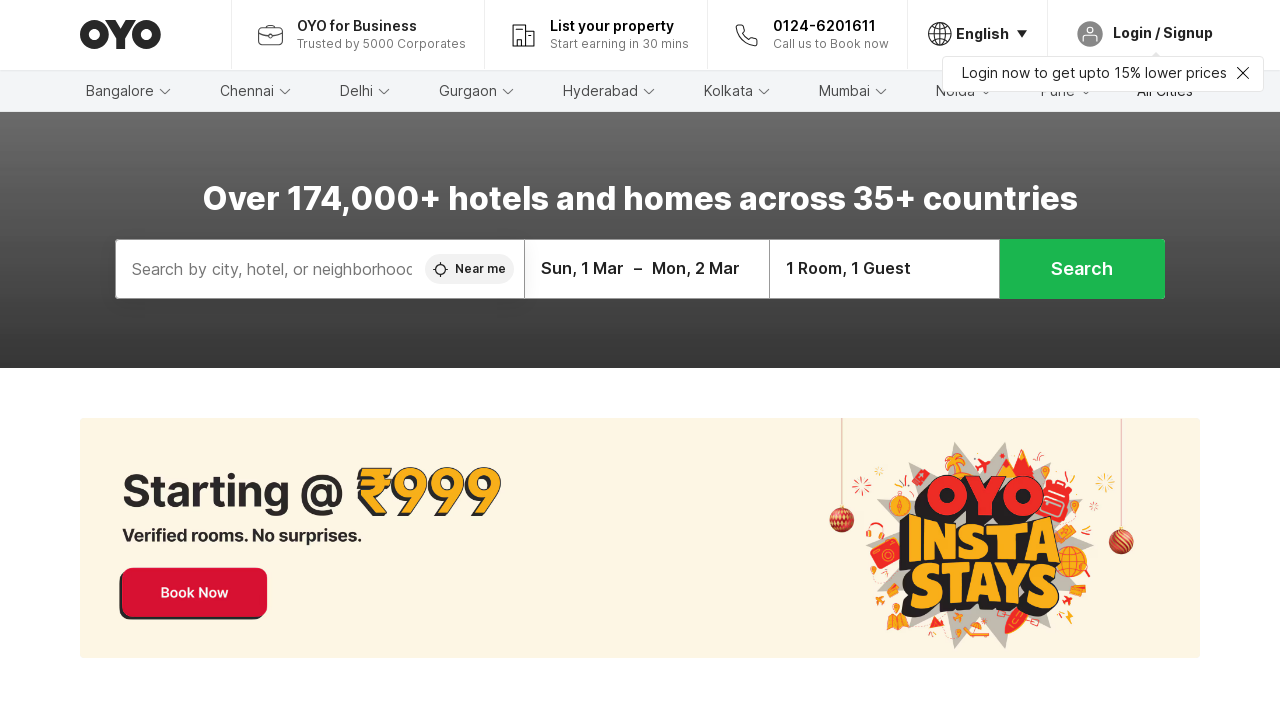